Tests clicking on a "Write to us" feedback button and verifies that a modal dialog appears

Starting URL: https://www.simbirsoft.com

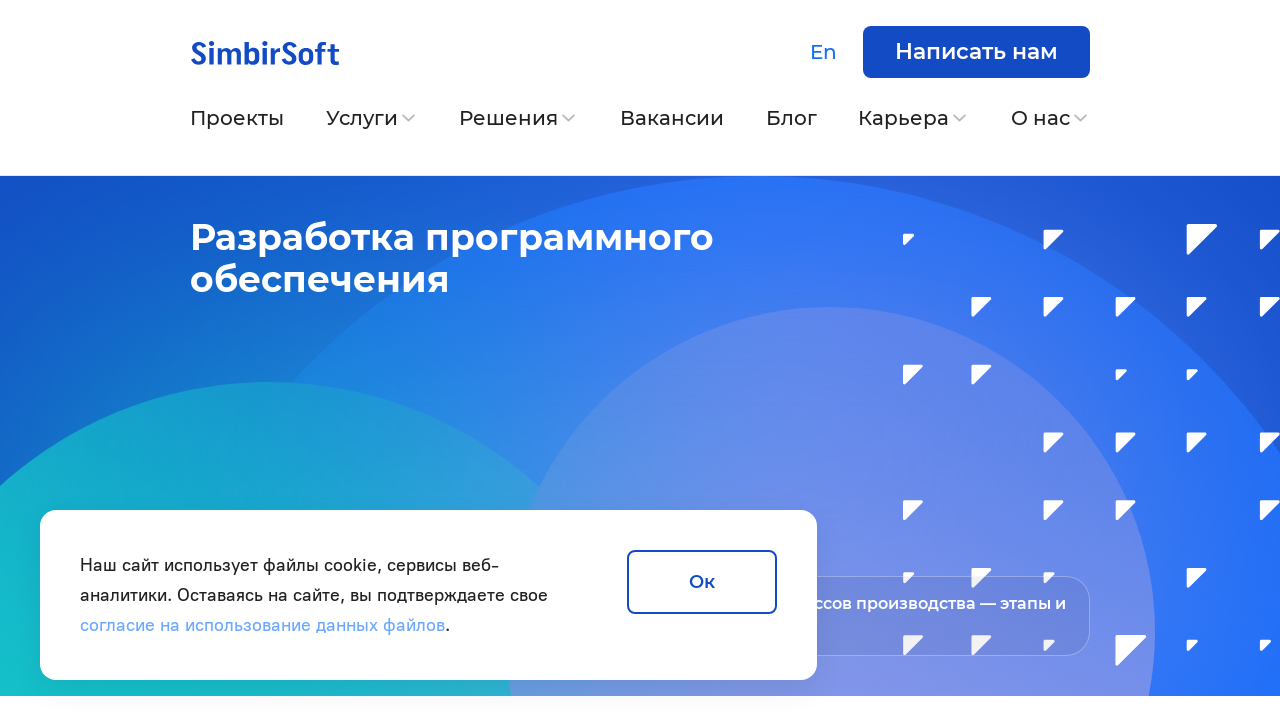

Write to us button is visible on the page
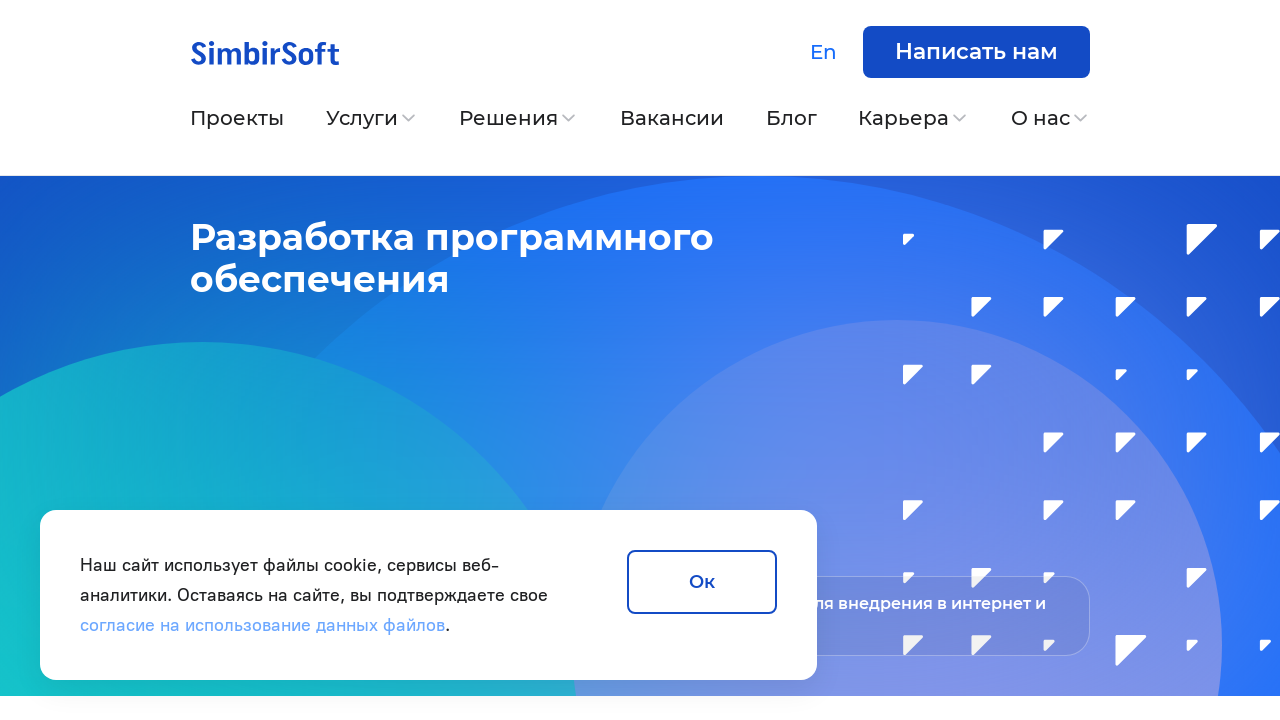

Clicked the Write to us feedback button at (976, 52) on a.gh-tools-feedback.write-to-us
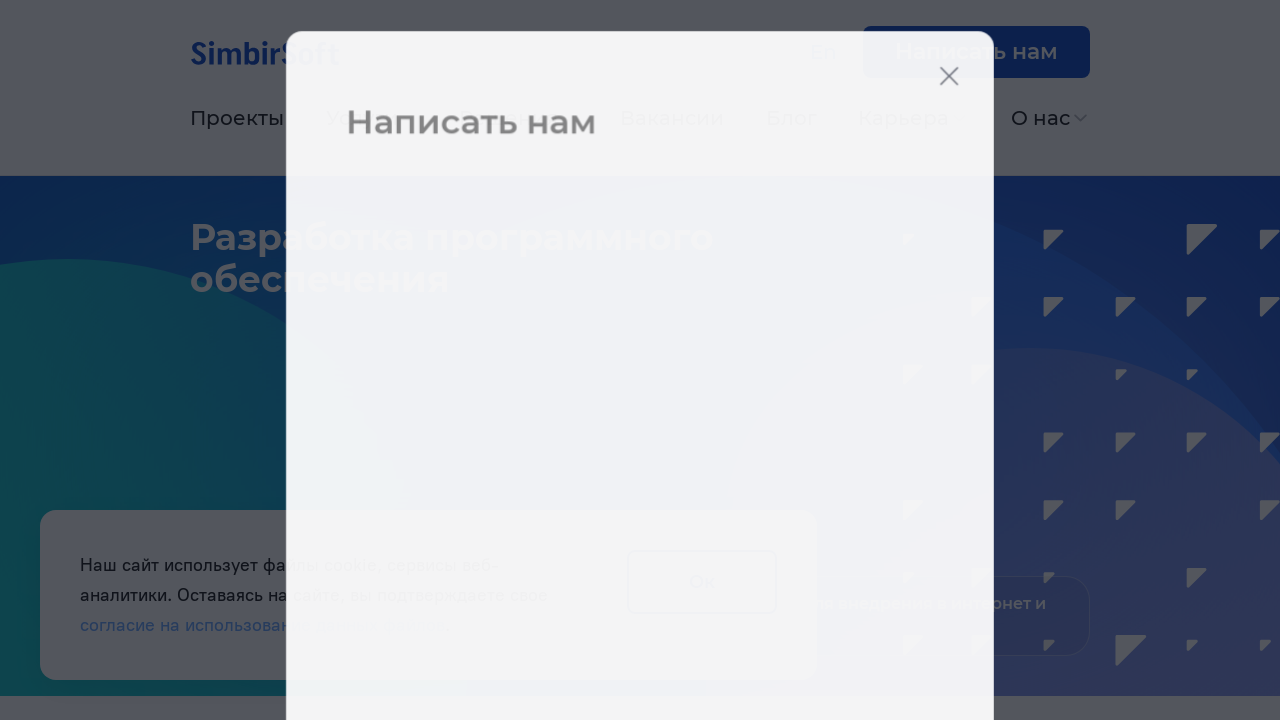

Modal dialog appeared after clicking Write to us button
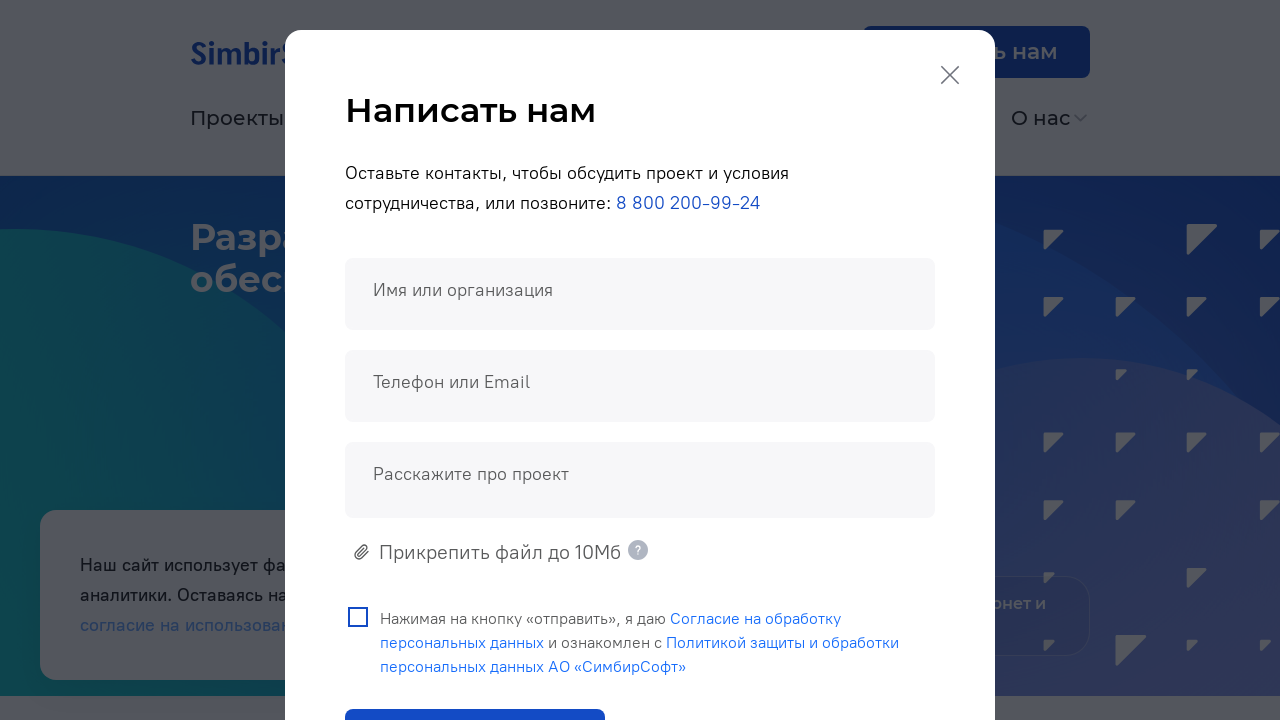

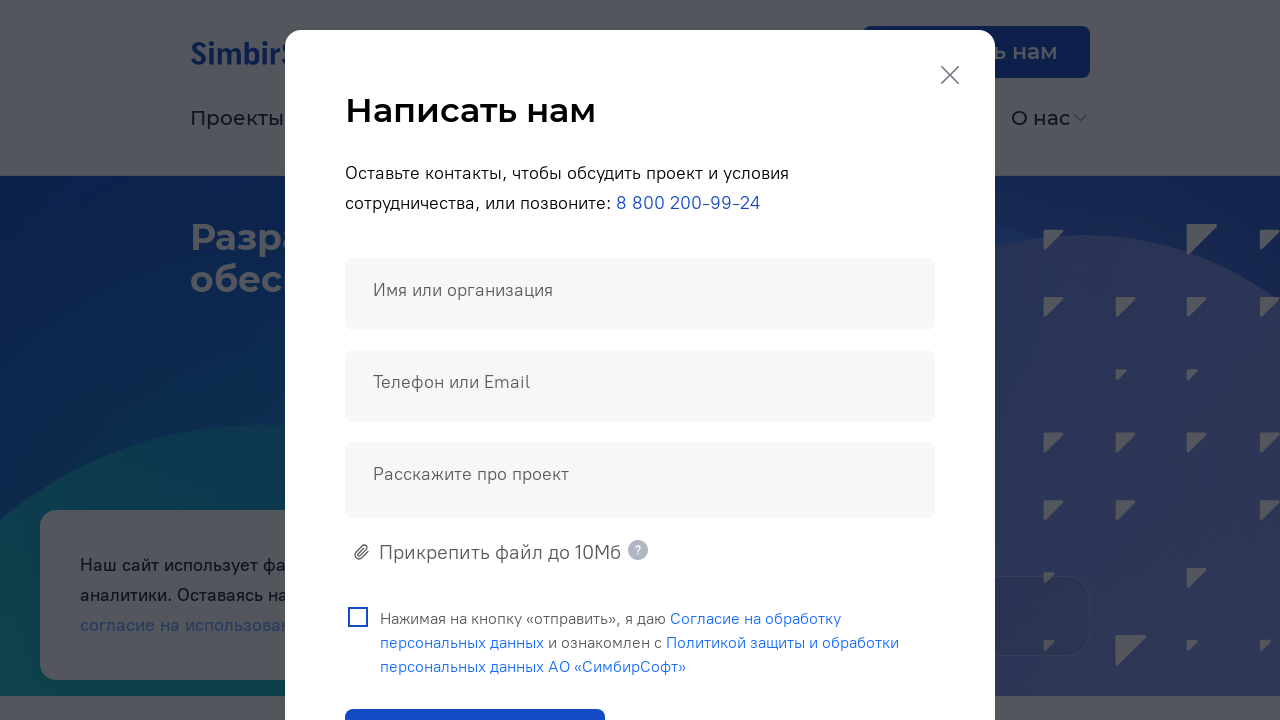